Tests that a todo item is removed when edited with an empty string

Starting URL: https://demo.playwright.dev/todomvc

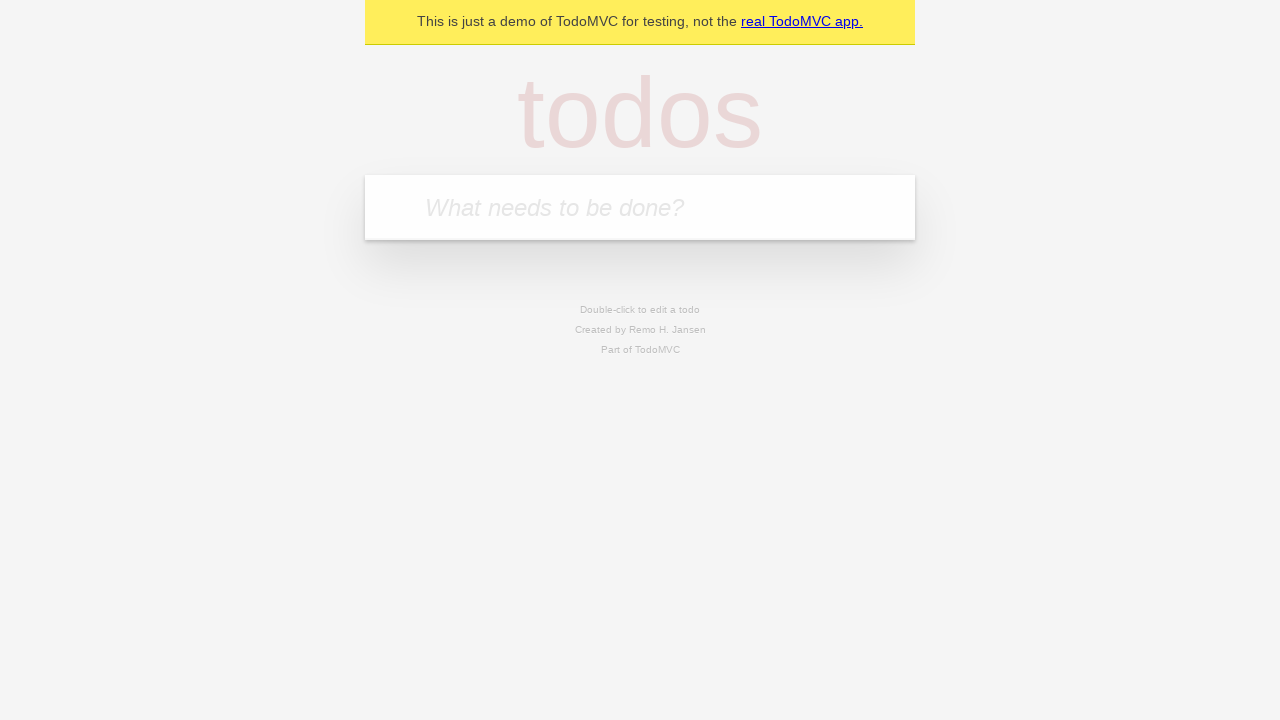

Filled todo input with 'buy some cheese' on internal:attr=[placeholder="What needs to be done?"i]
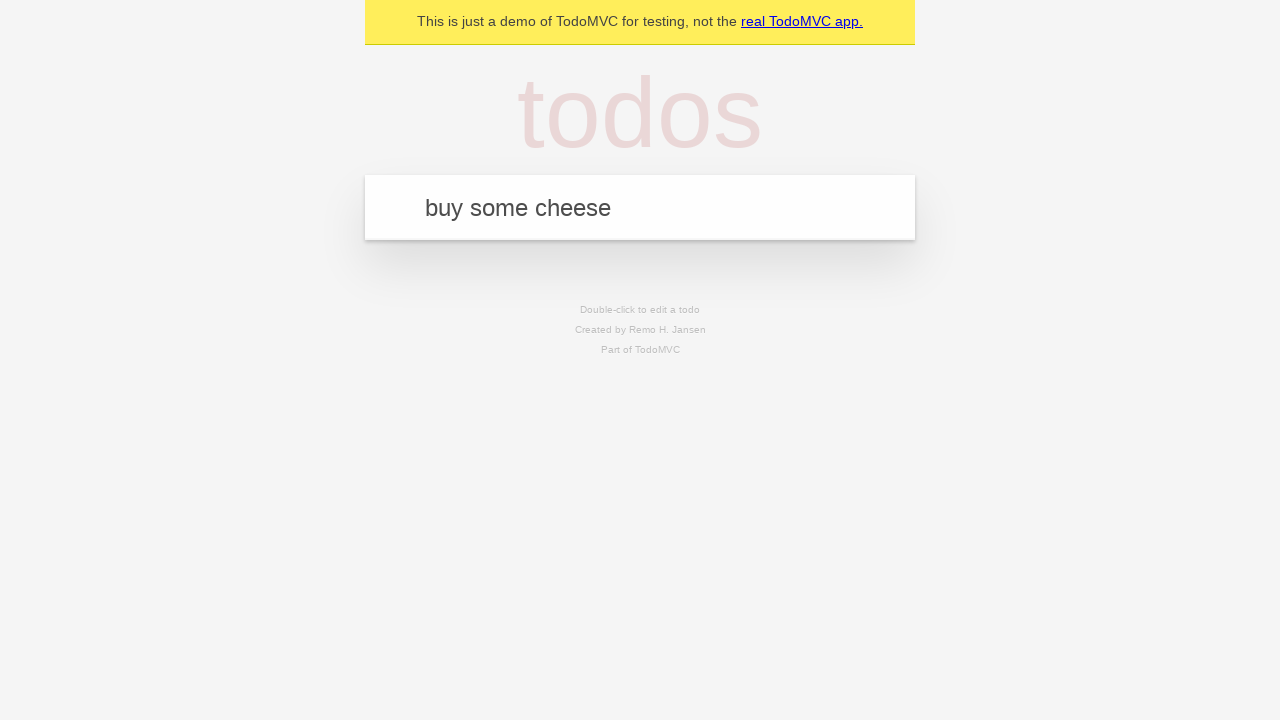

Pressed Enter to add todo item 'buy some cheese' on internal:attr=[placeholder="What needs to be done?"i]
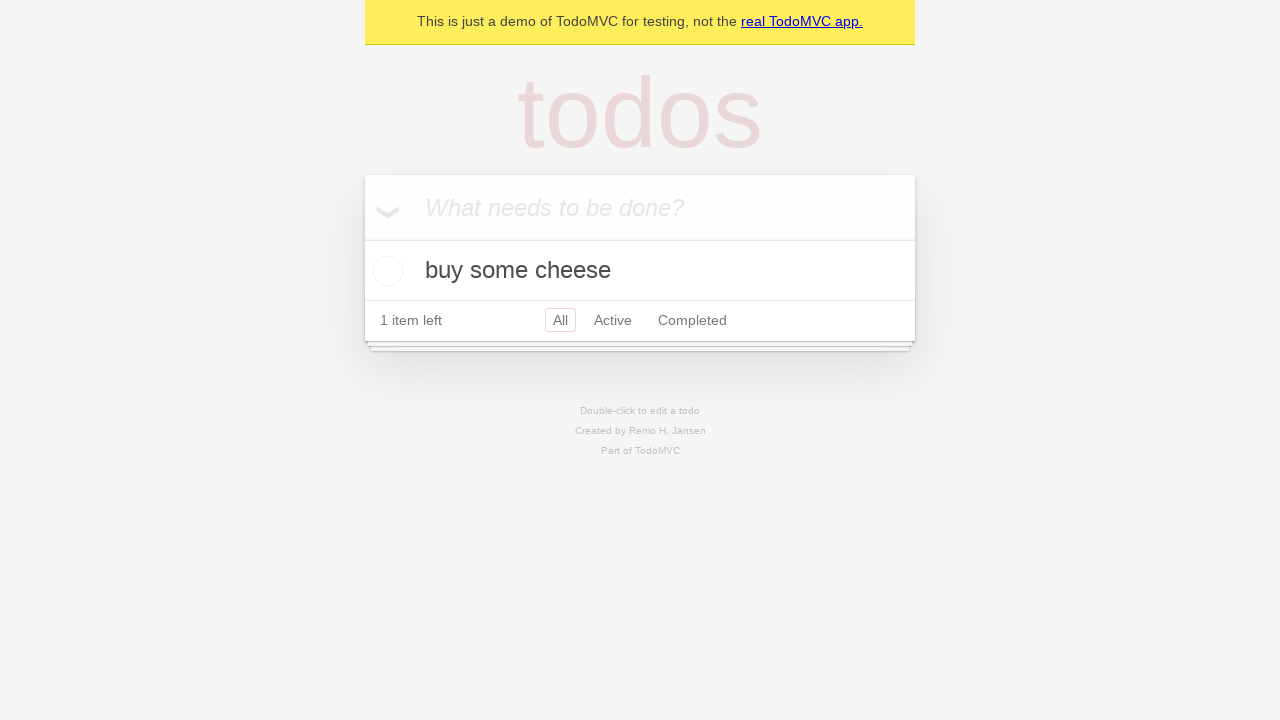

Filled todo input with 'feed the cat' on internal:attr=[placeholder="What needs to be done?"i]
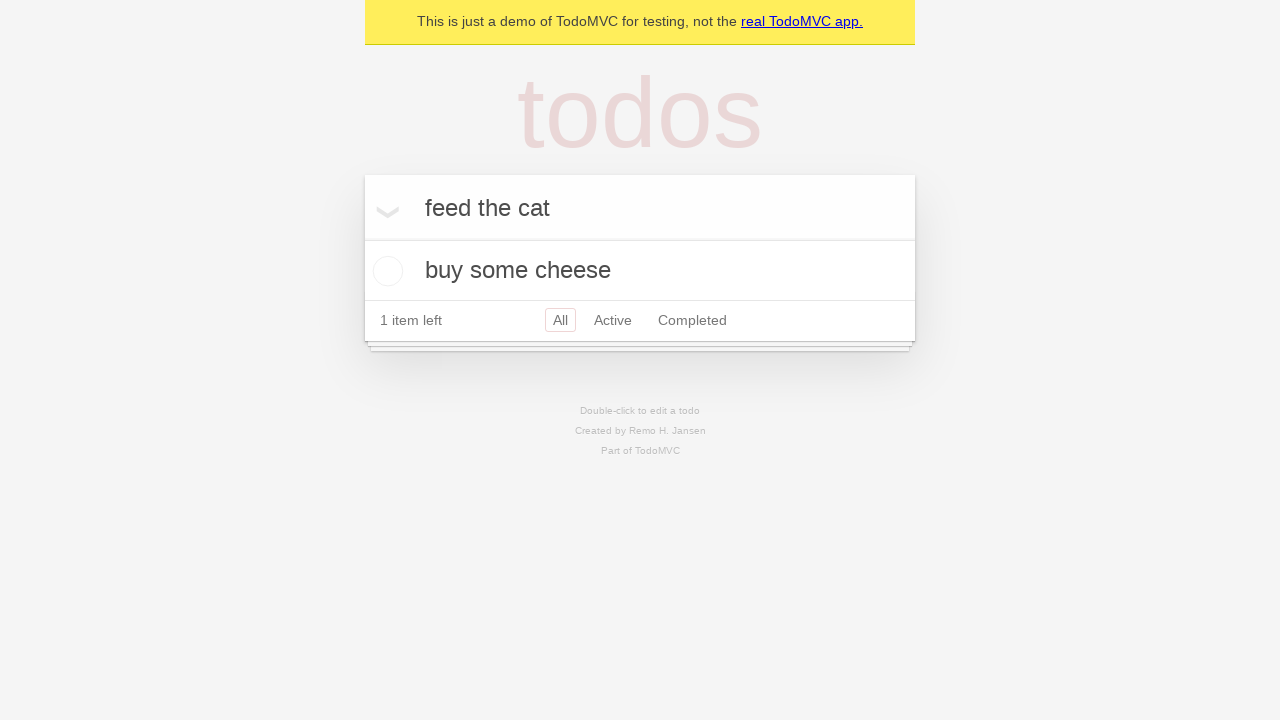

Pressed Enter to add todo item 'feed the cat' on internal:attr=[placeholder="What needs to be done?"i]
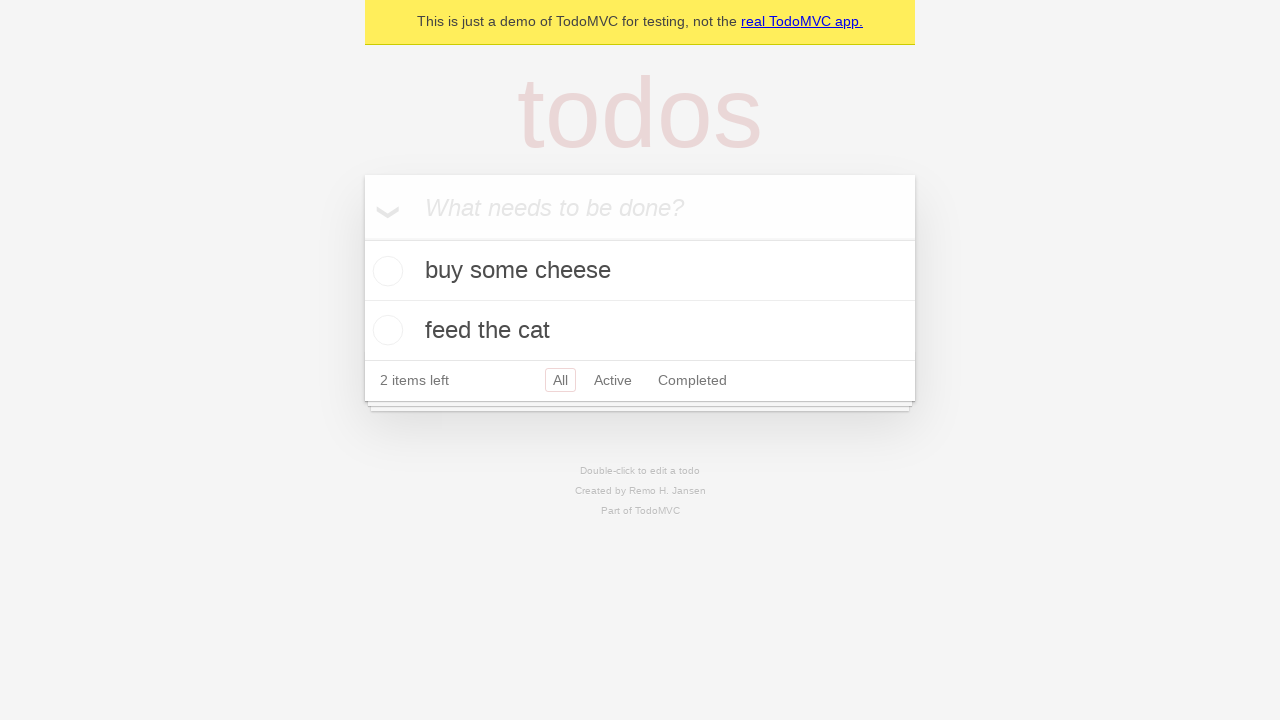

Filled todo input with 'book a doctors appointment' on internal:attr=[placeholder="What needs to be done?"i]
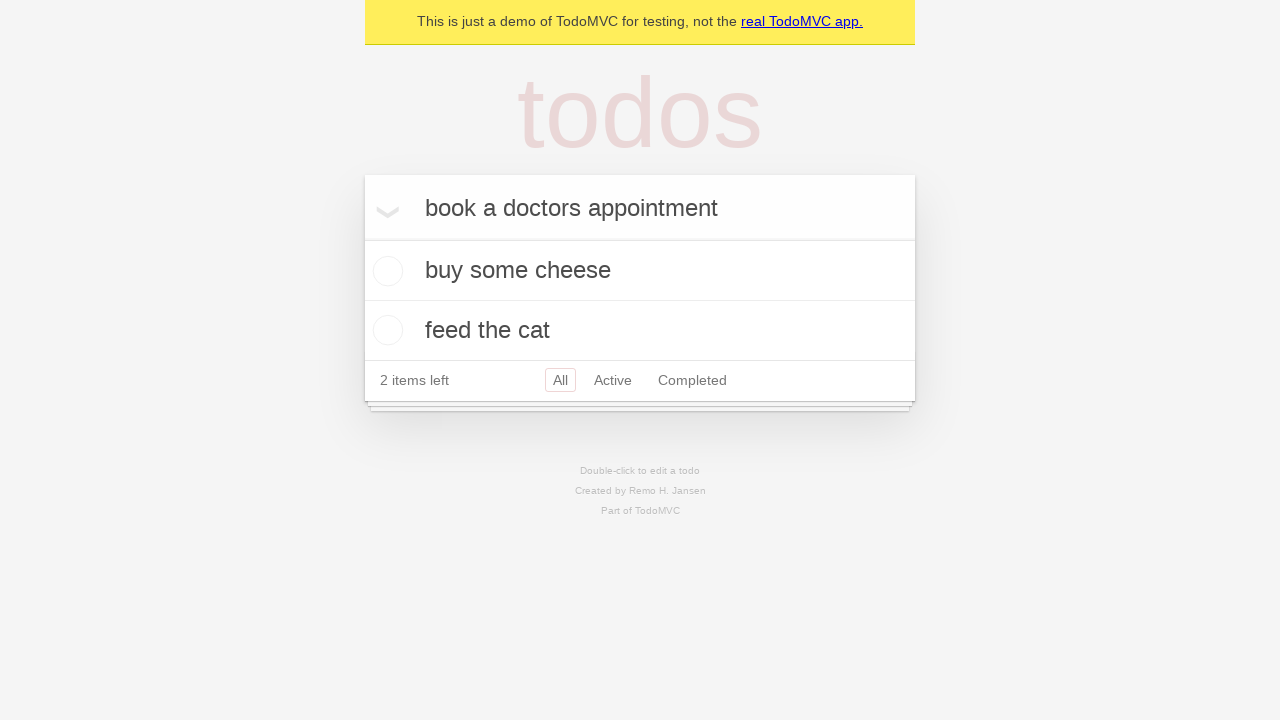

Pressed Enter to add todo item 'book a doctors appointment' on internal:attr=[placeholder="What needs to be done?"i]
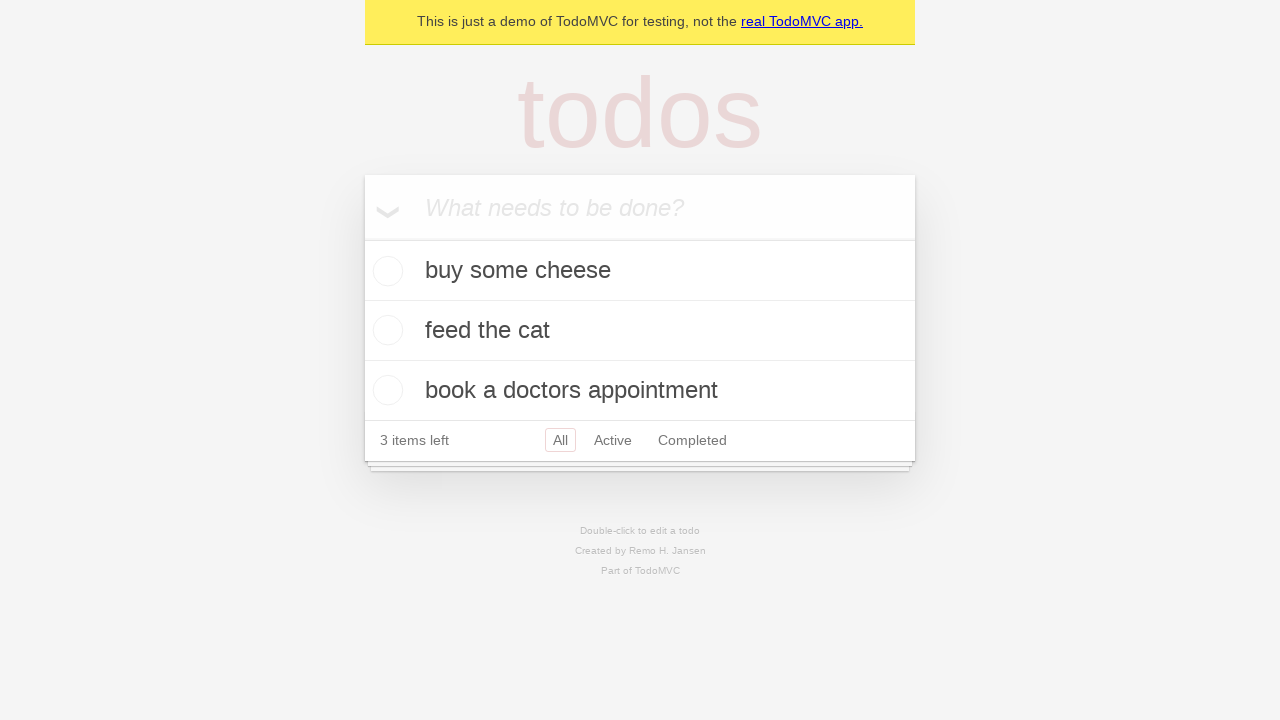

Waited for all 3 todo items to be added
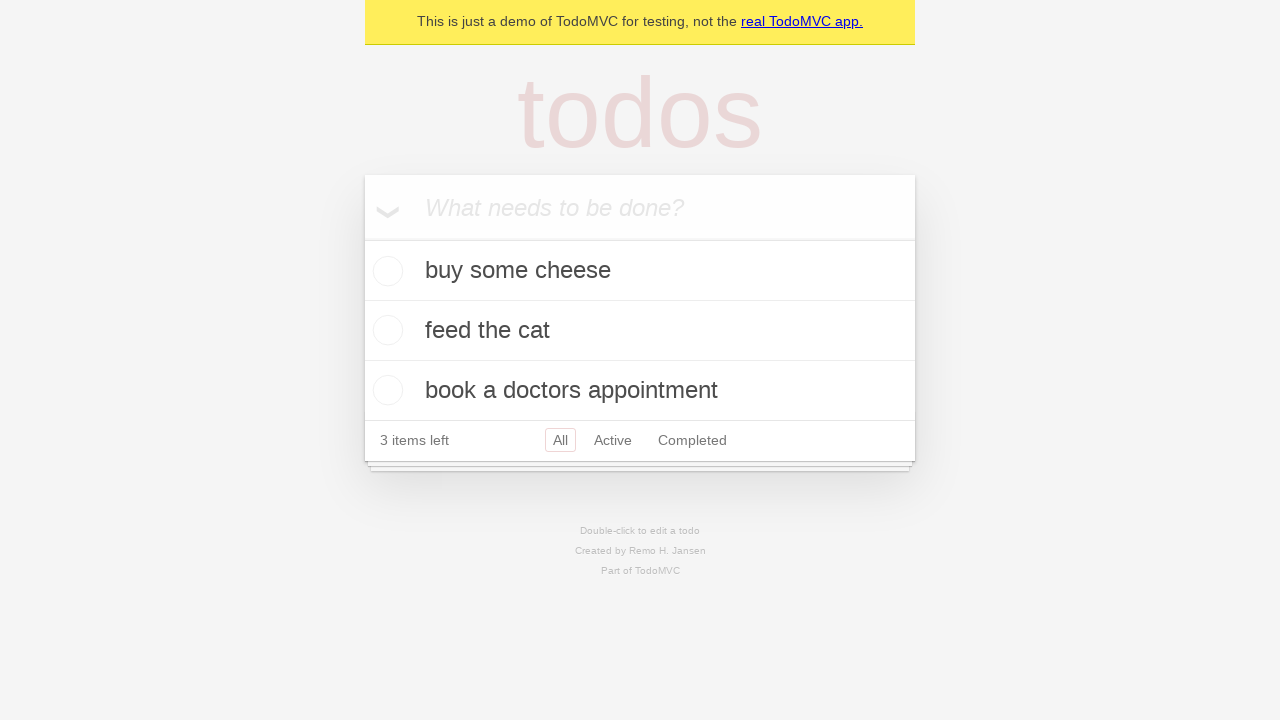

Double-clicked the second todo item to enter edit mode at (640, 331) on internal:testid=[data-testid="todo-item"s] >> nth=1
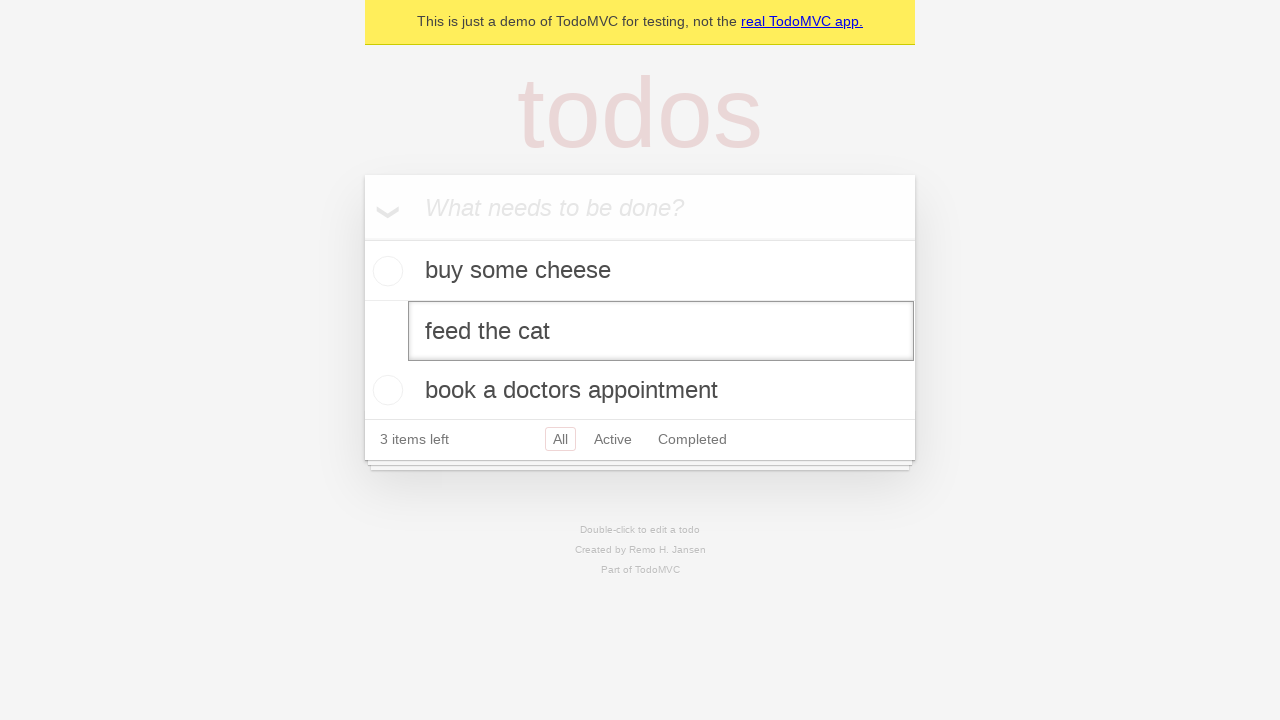

Cleared the todo item text by filling with empty string on internal:testid=[data-testid="todo-item"s] >> nth=1 >> internal:role=textbox[nam
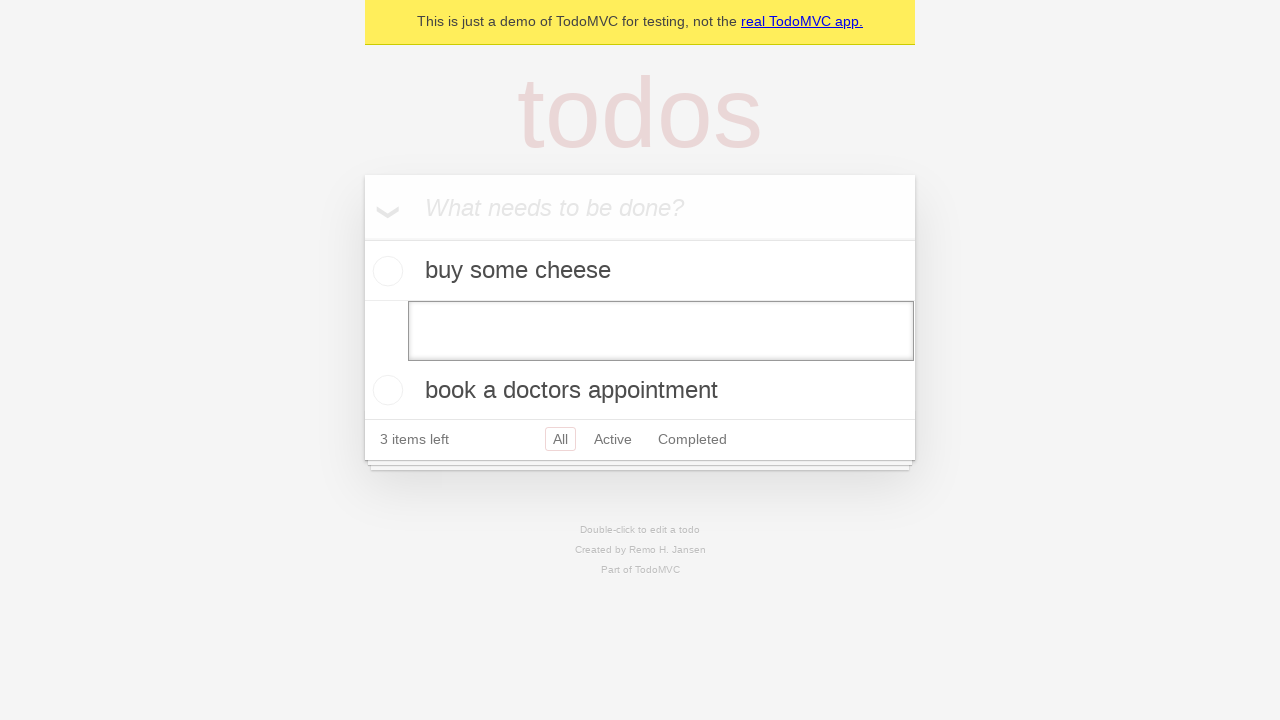

Pressed Enter to confirm editing with empty string on internal:testid=[data-testid="todo-item"s] >> nth=1 >> internal:role=textbox[nam
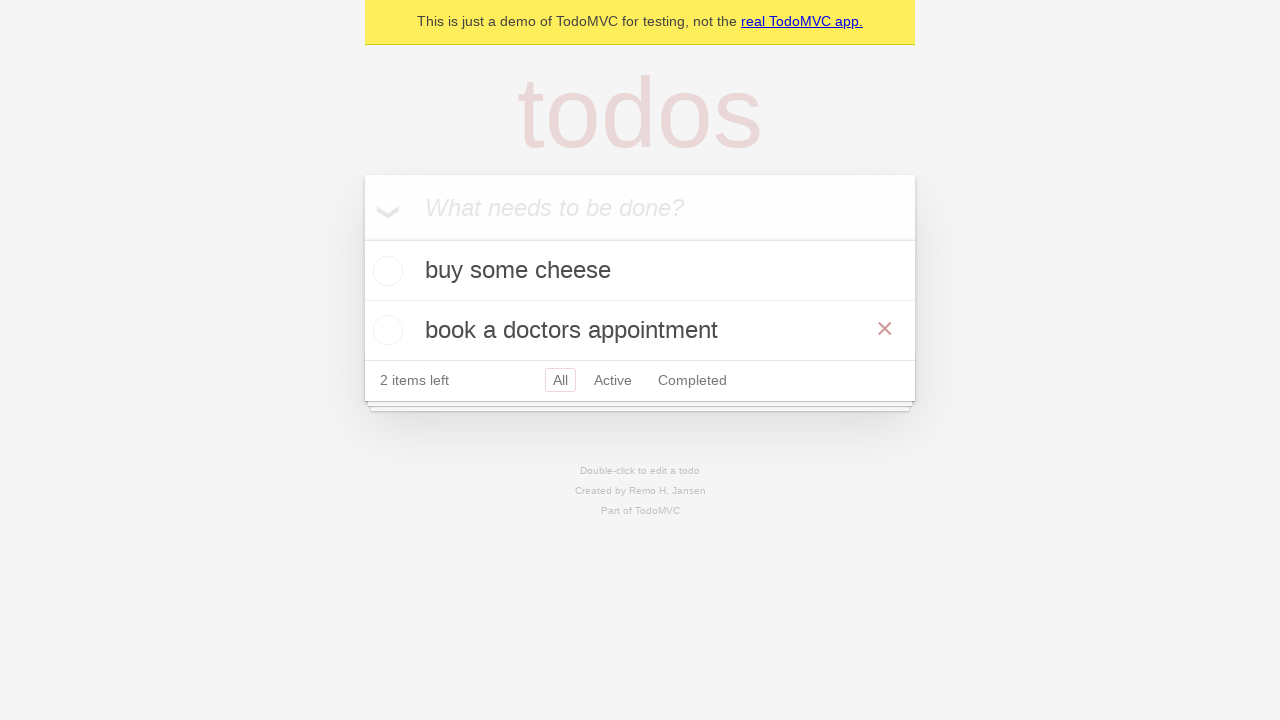

Verified that the todo item was removed after submitting empty string
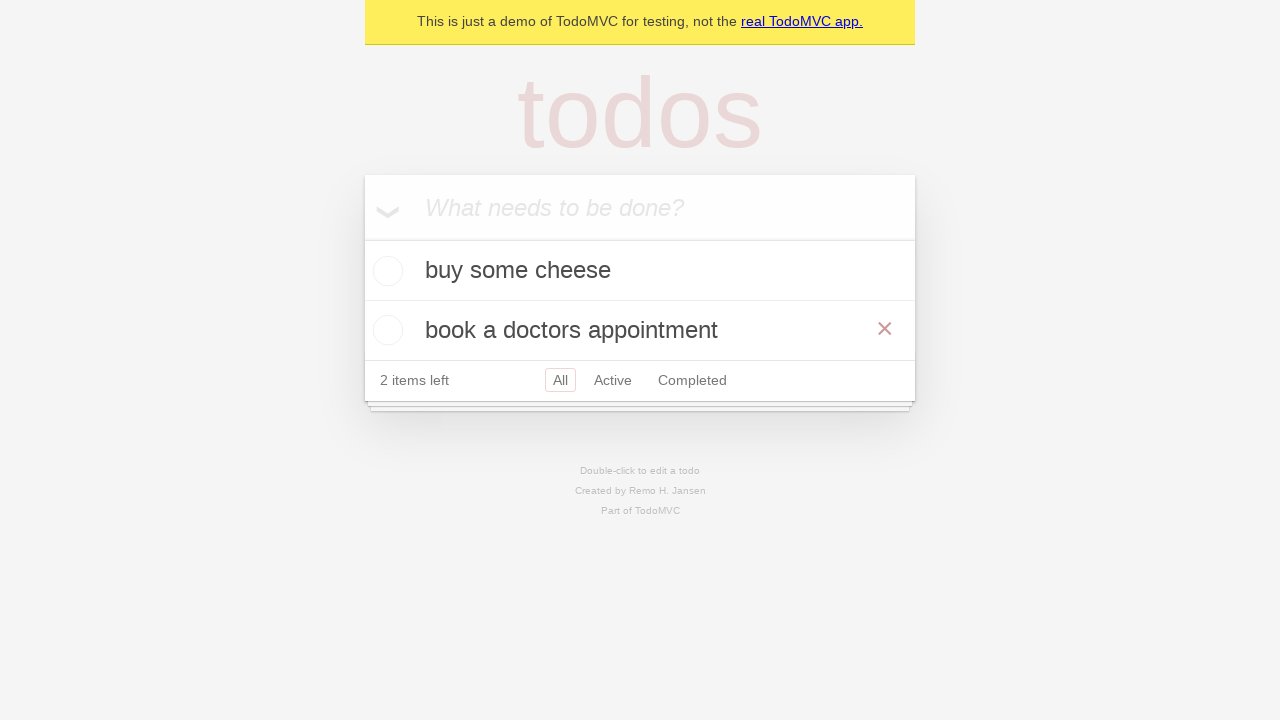

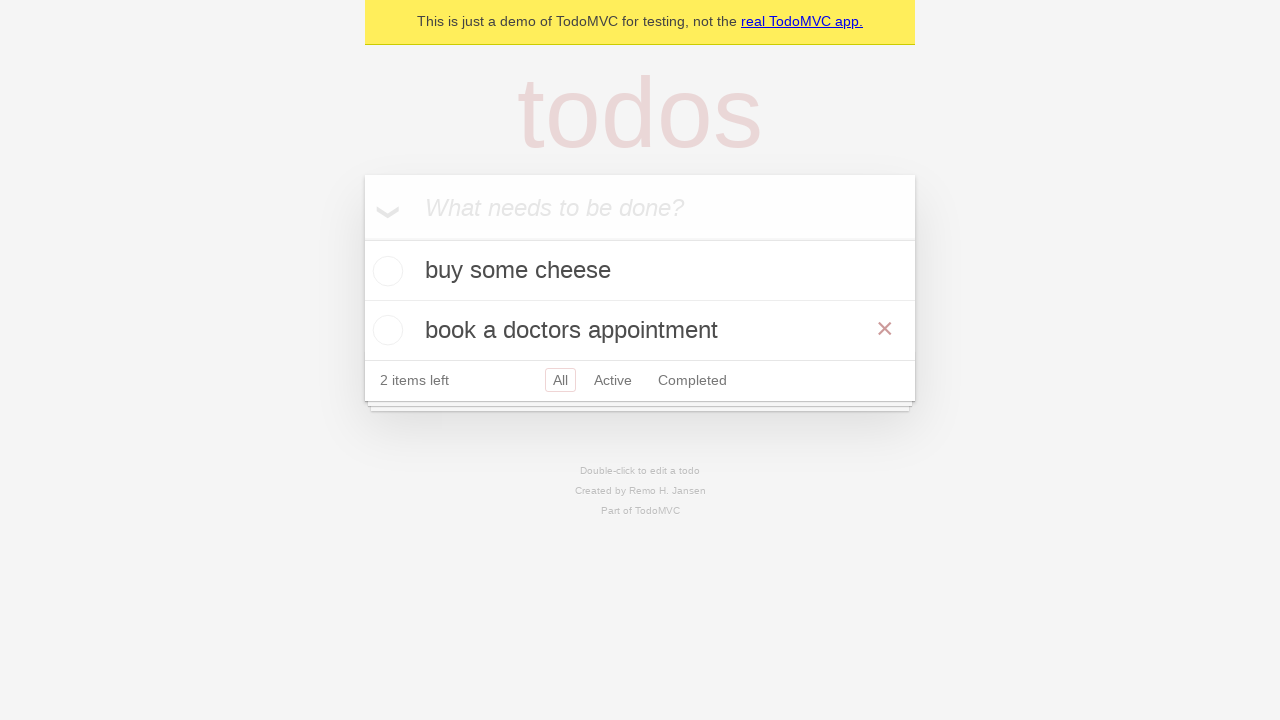